Tests the search functionality on BaoChinhPhu website by searching for a company name, navigating through search results, and visiting individual article pages

Starting URL: https://baochinhphu.vn/

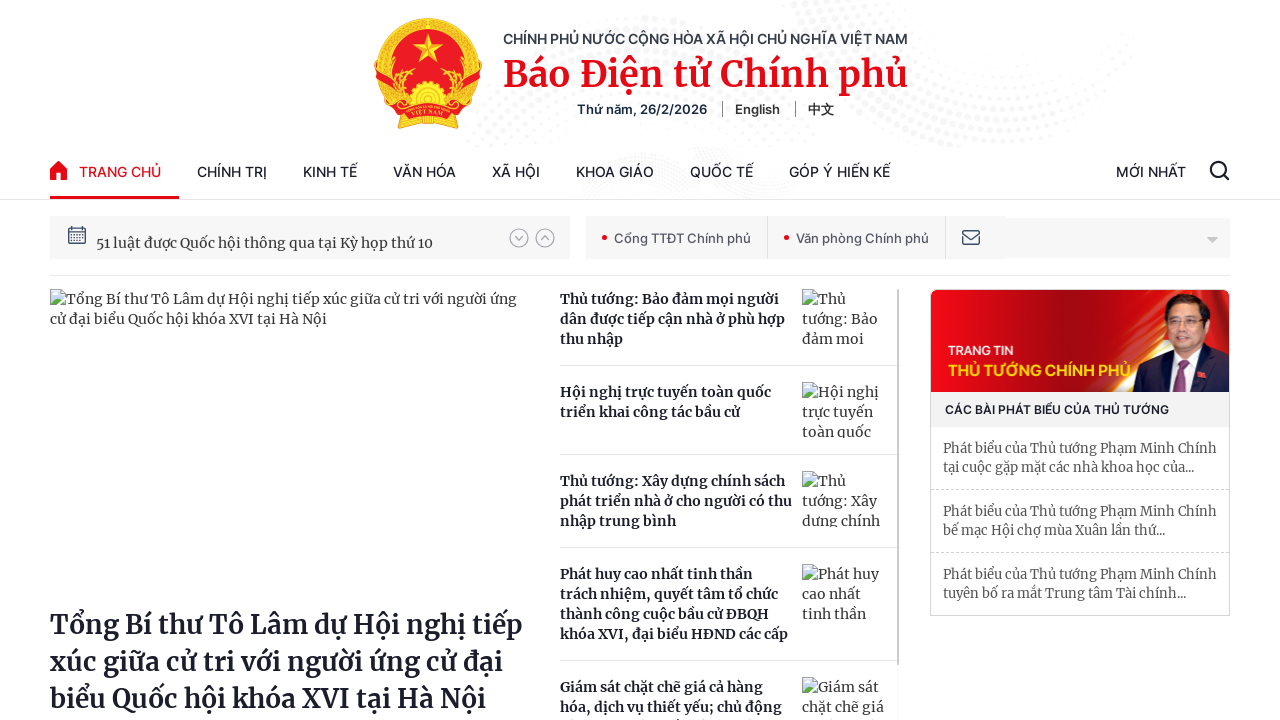

Clicked search button to open search interface at (1220, 173) on .header__search
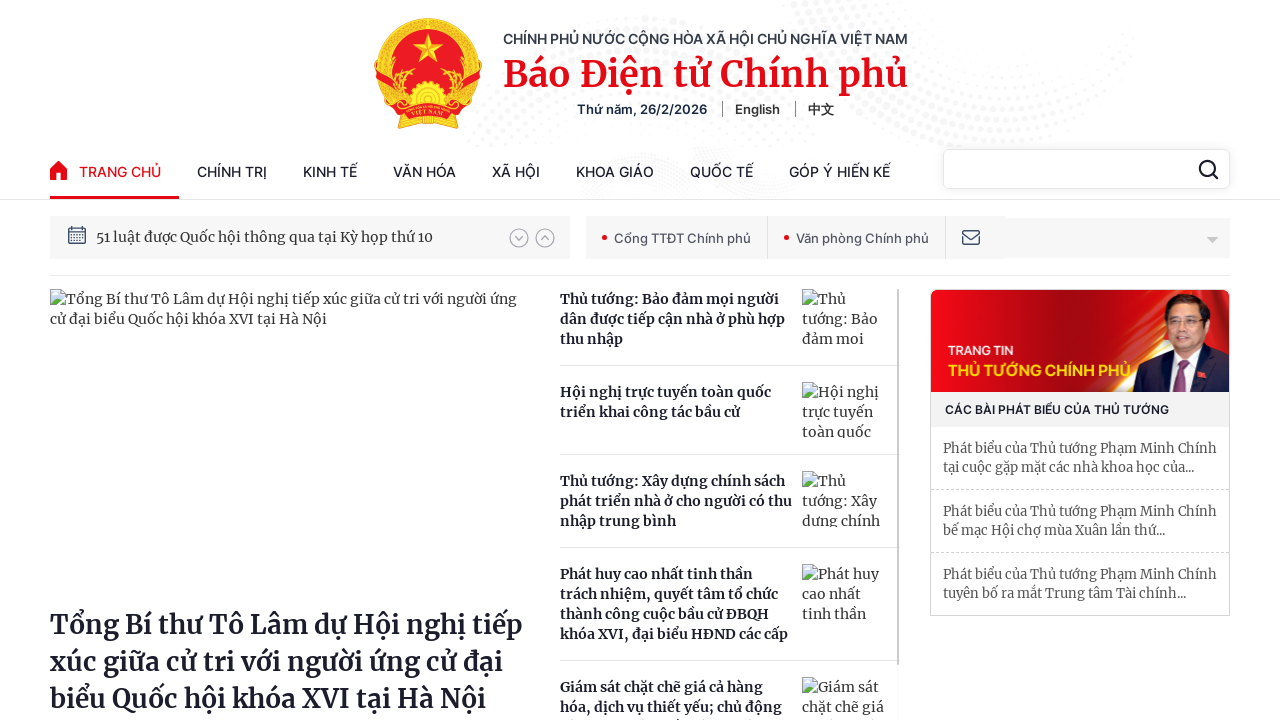

Search layout opened
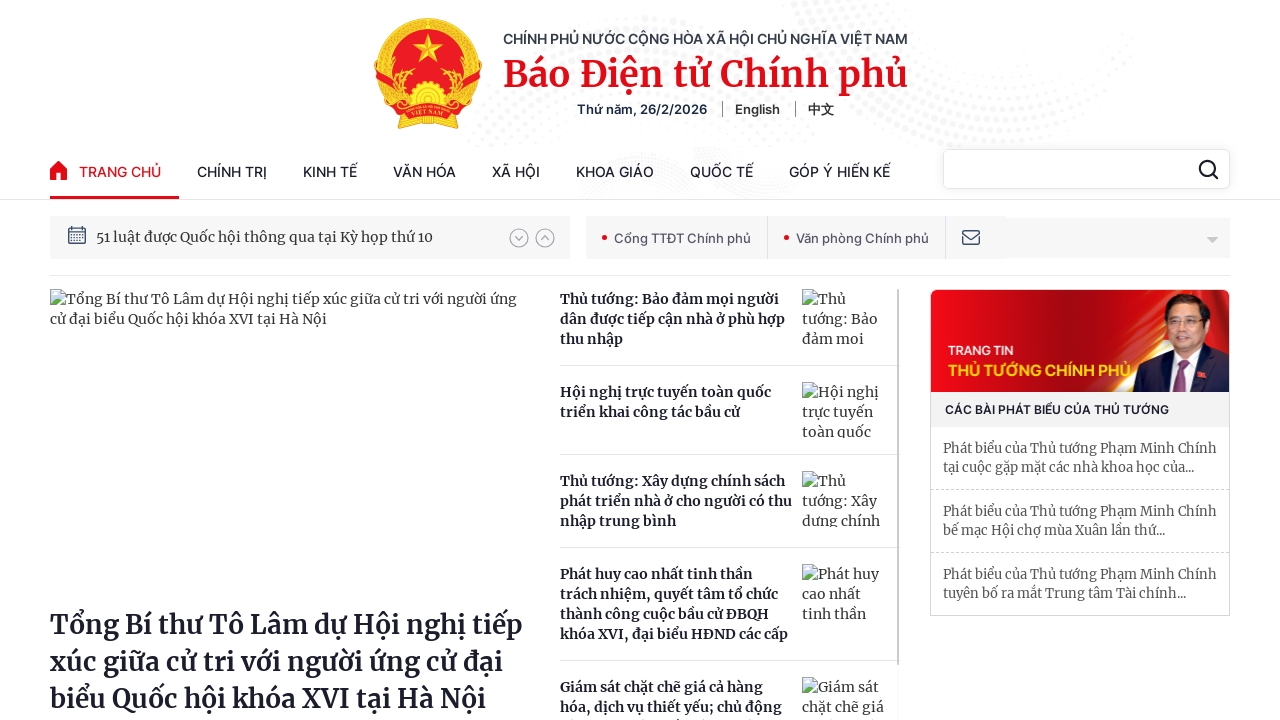

Search input field became visible
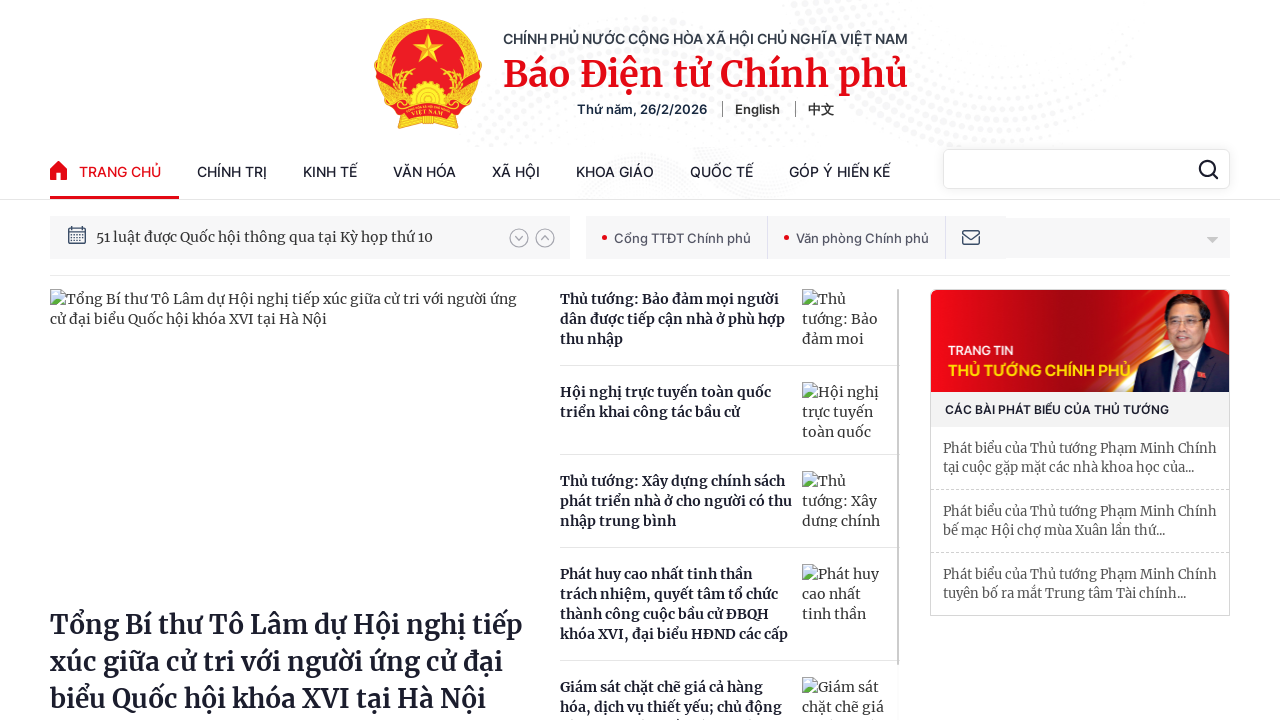

Filled search input with 'VNG' company name
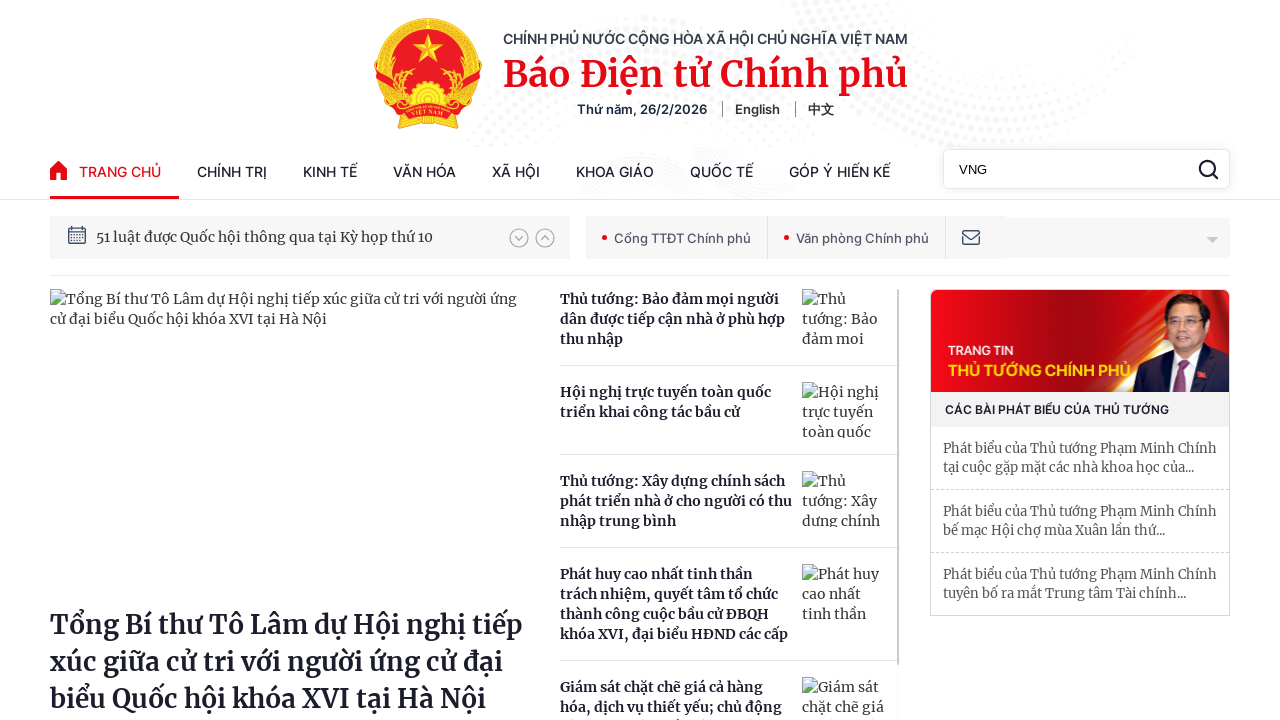

Clicked submit button to perform search at (1208, 169) on a.submit-search
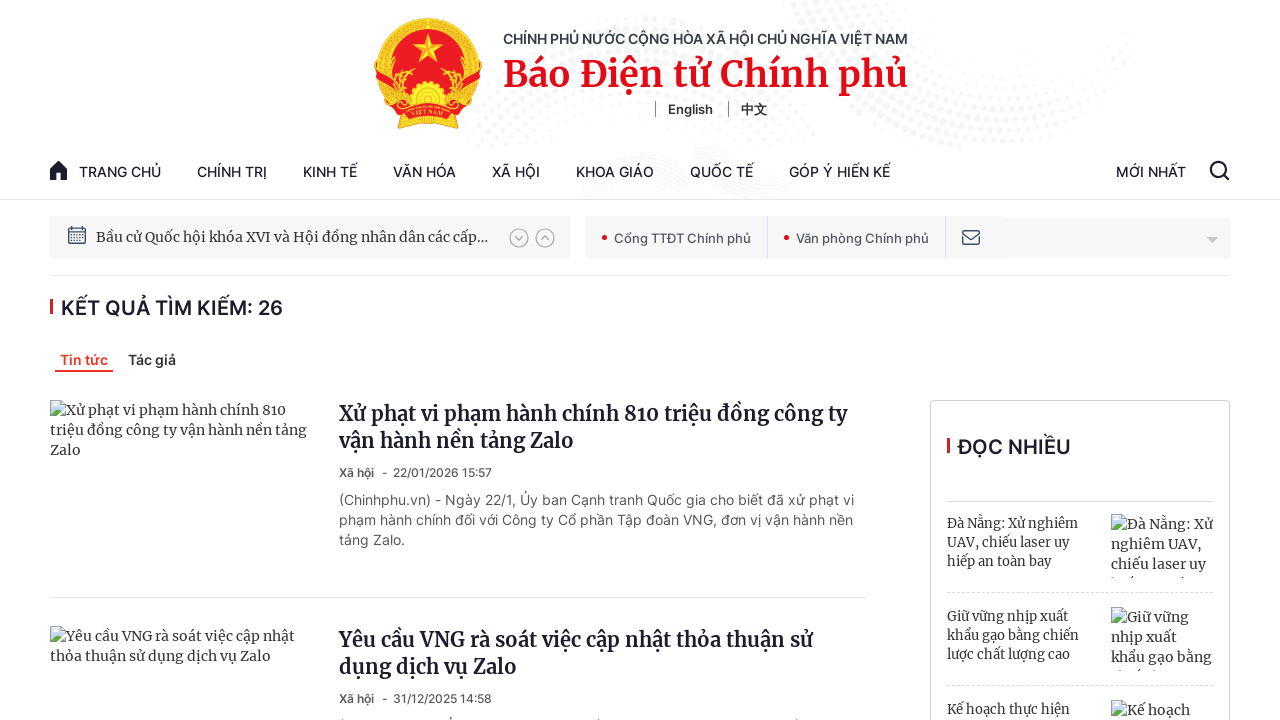

Search results loaded with articles
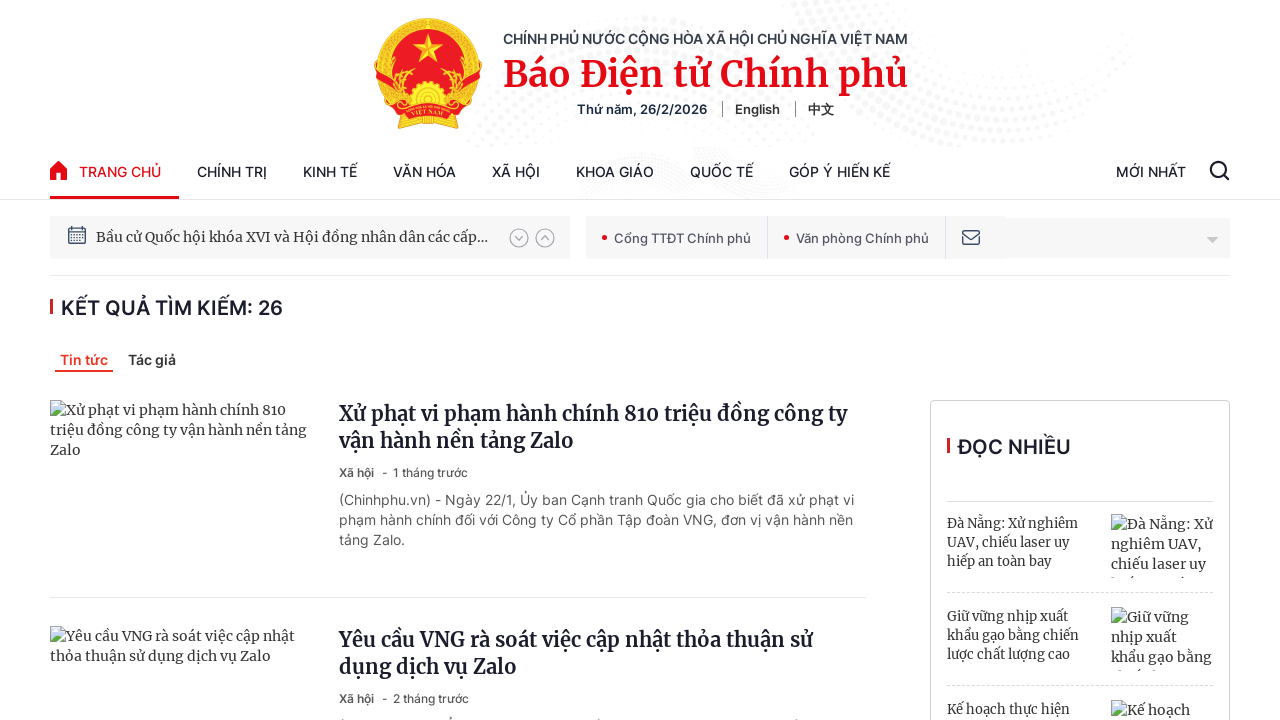

Located first article in search results
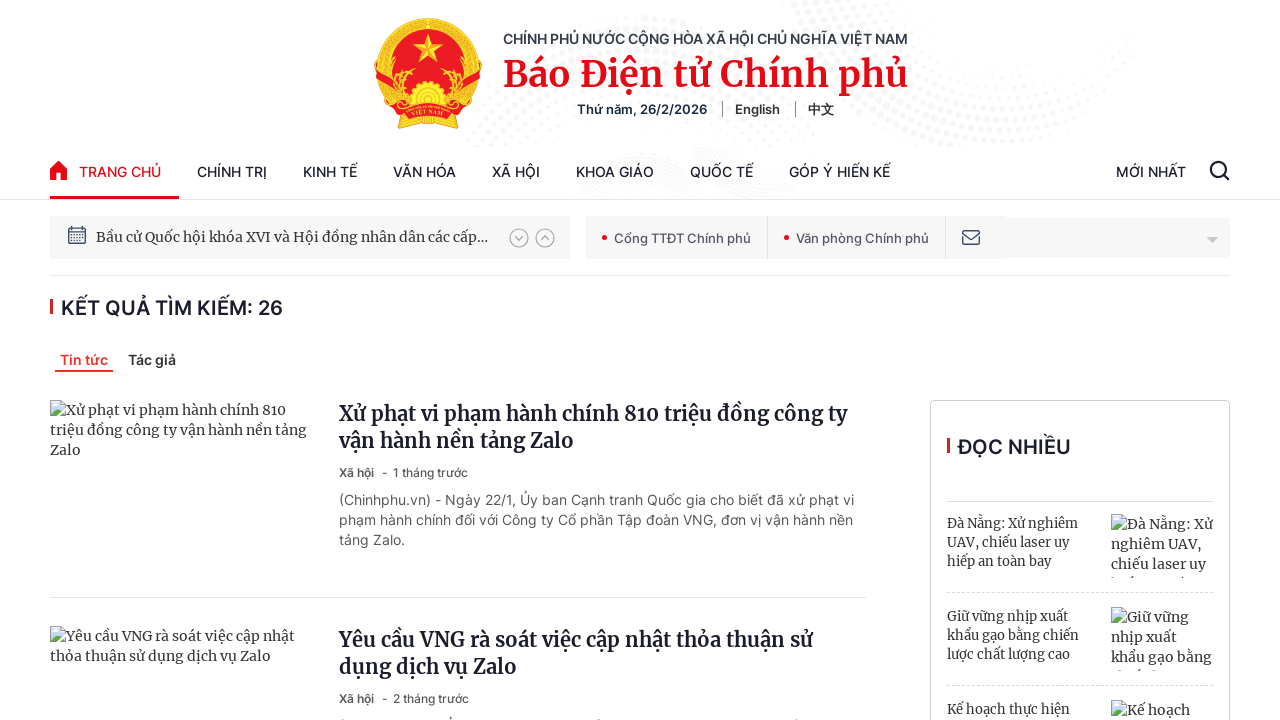

Found article link in first result
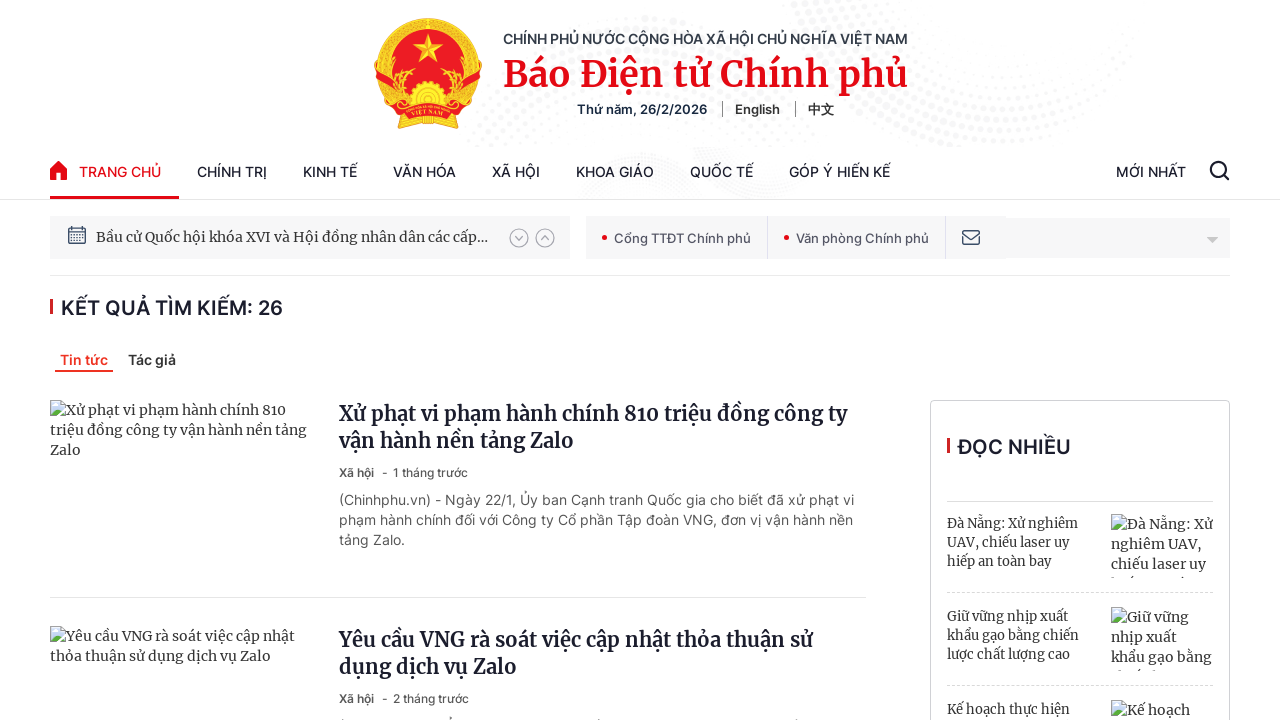

Clicked on first article link to navigate to article page at (602, 427) on div.box-stream-item >> nth=0 >> a.box-stream-link-title
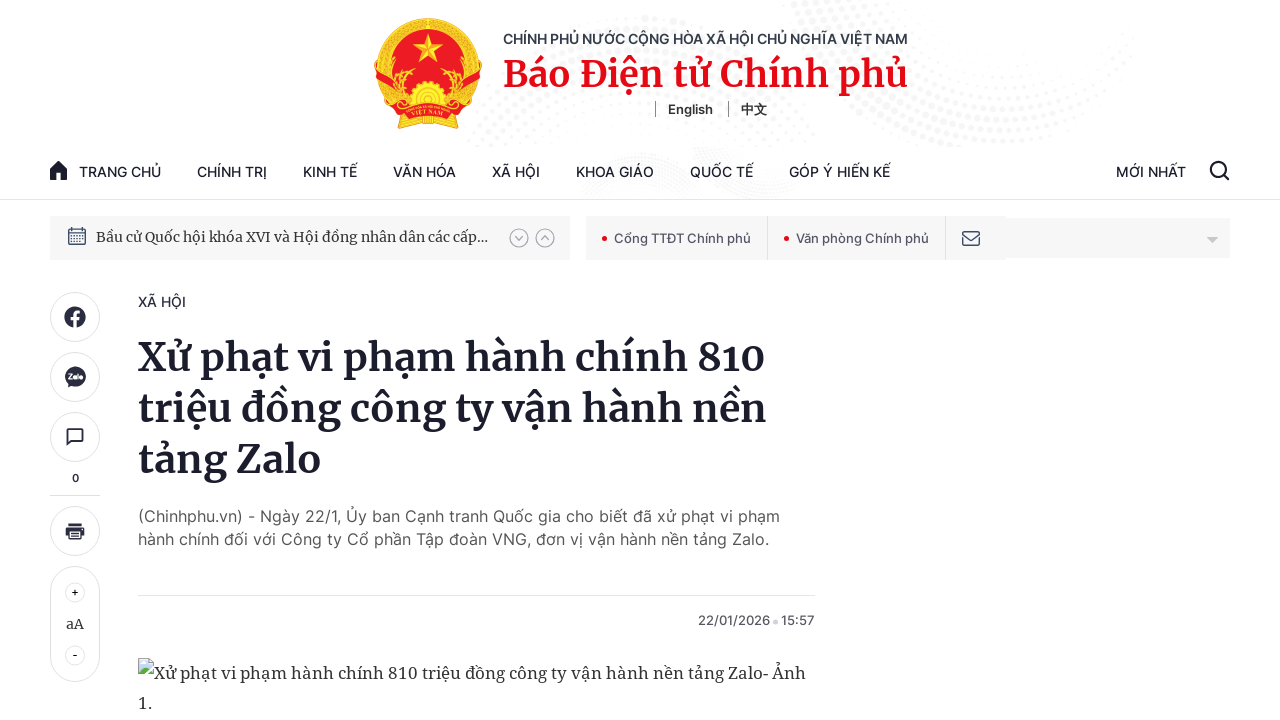

Article title loaded
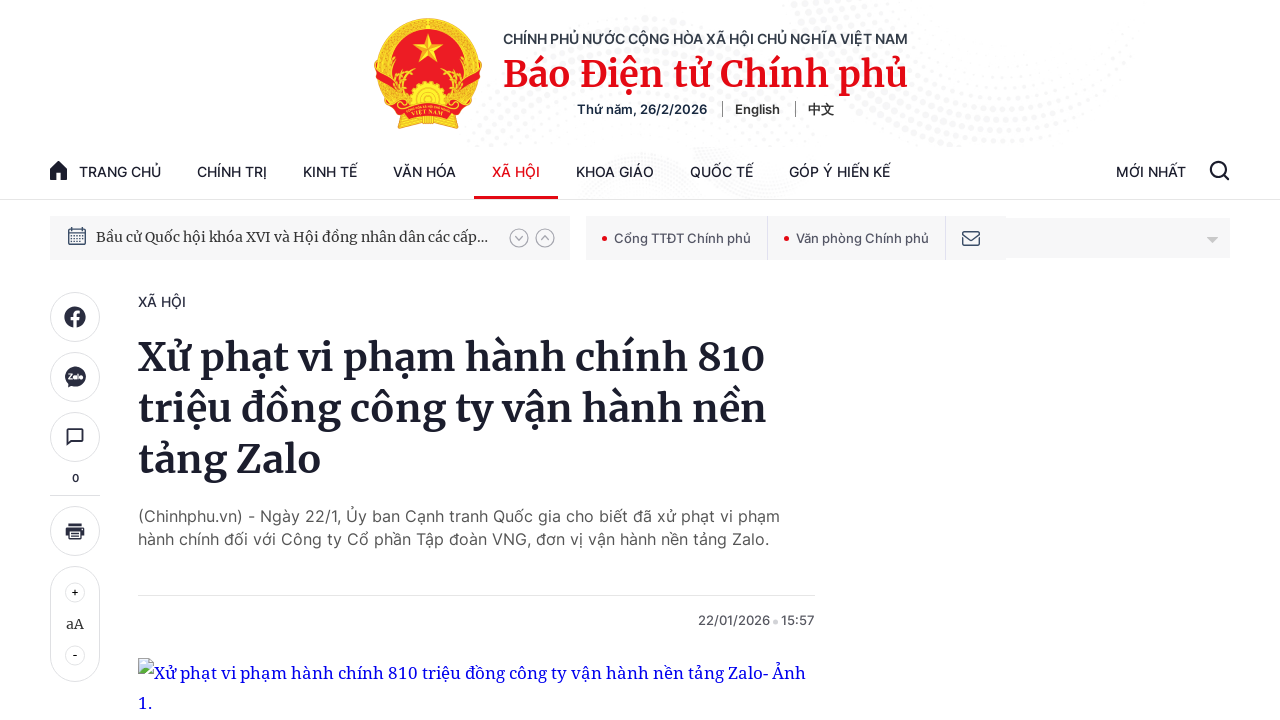

Article content fully loaded
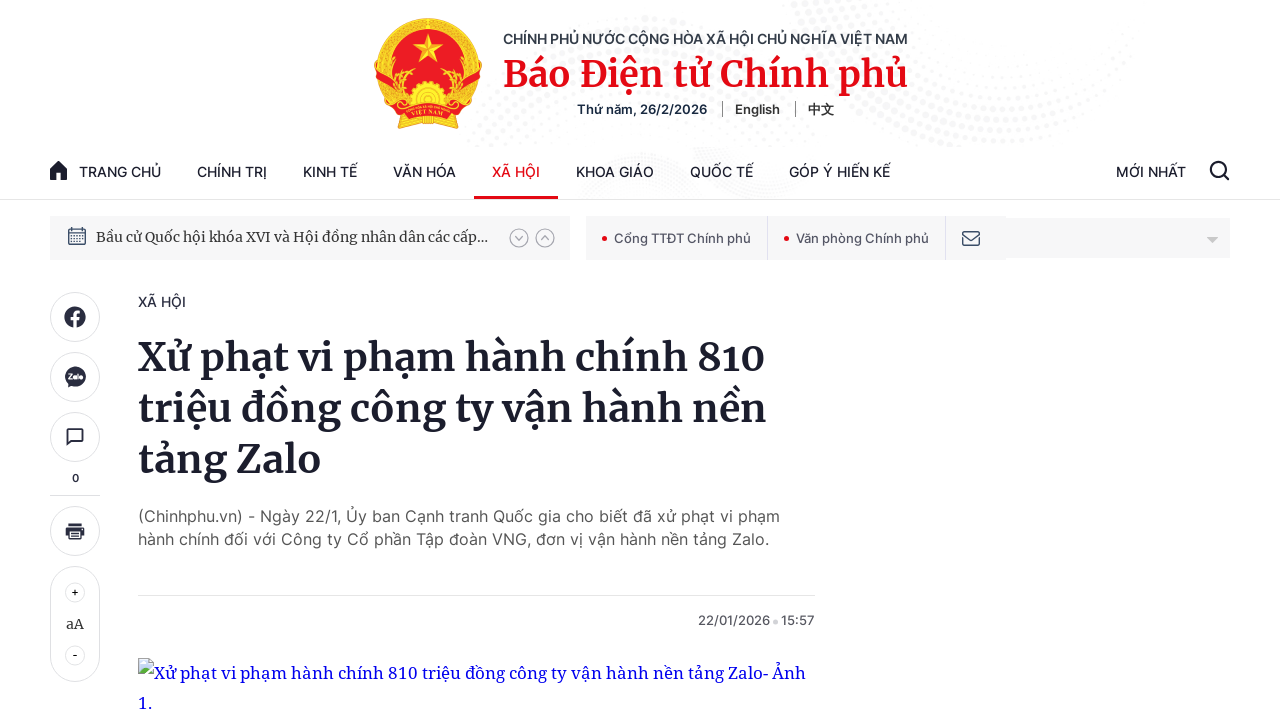

Navigated back to search results page
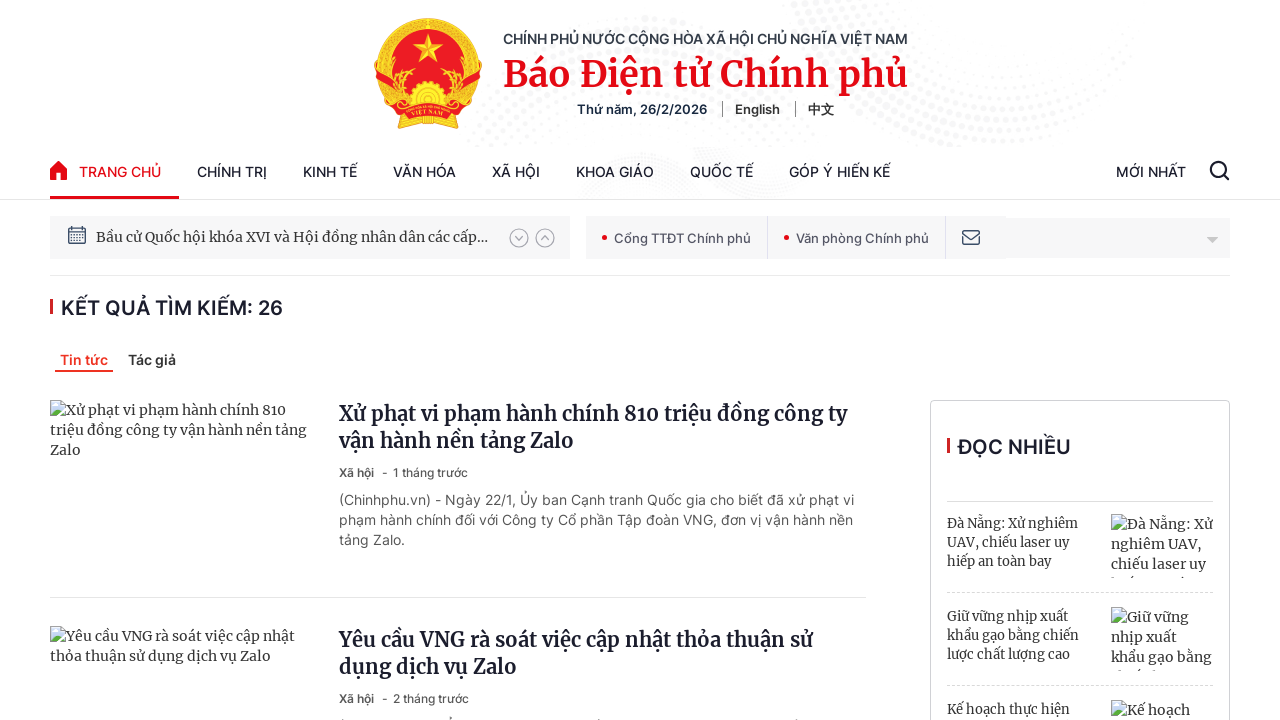

Search results reloaded after navigation back
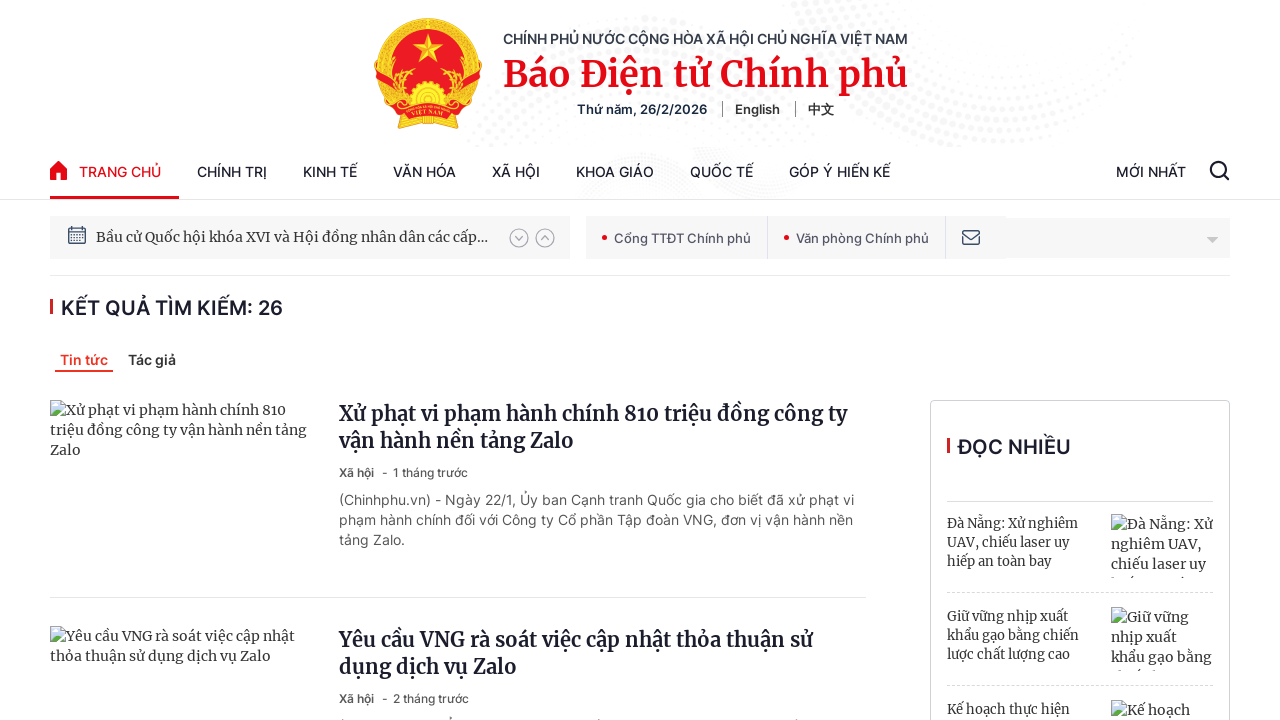

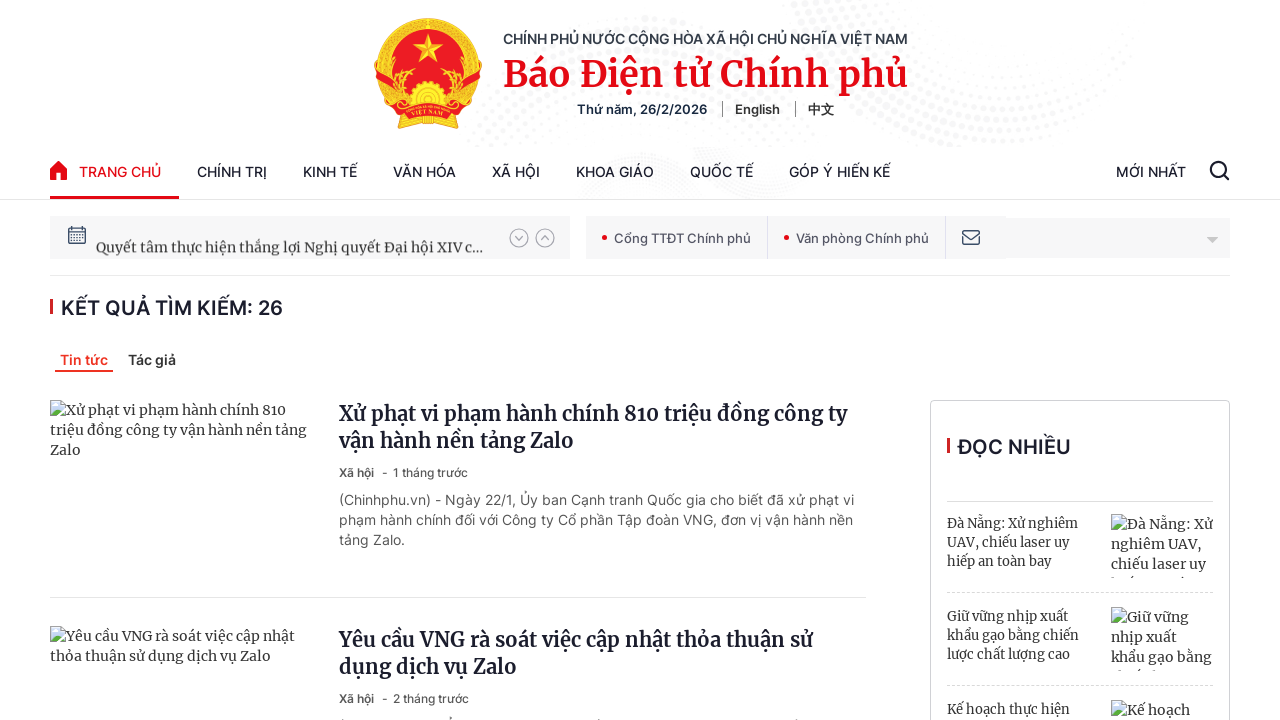